Tests showing all items after filtering by clicking Active, Completed, then All links

Starting URL: https://demo.playwright.dev/todomvc

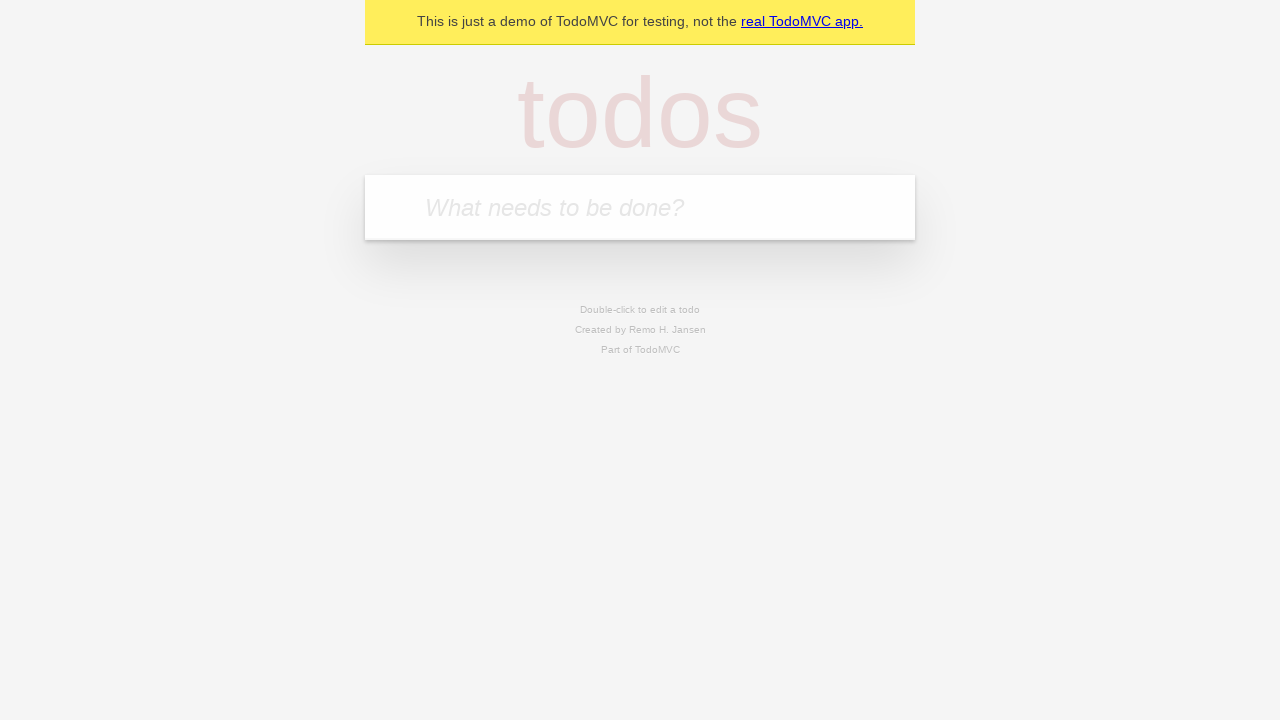

Filled todo input with 'buy some cheese' on internal:attr=[placeholder="What needs to be done?"i]
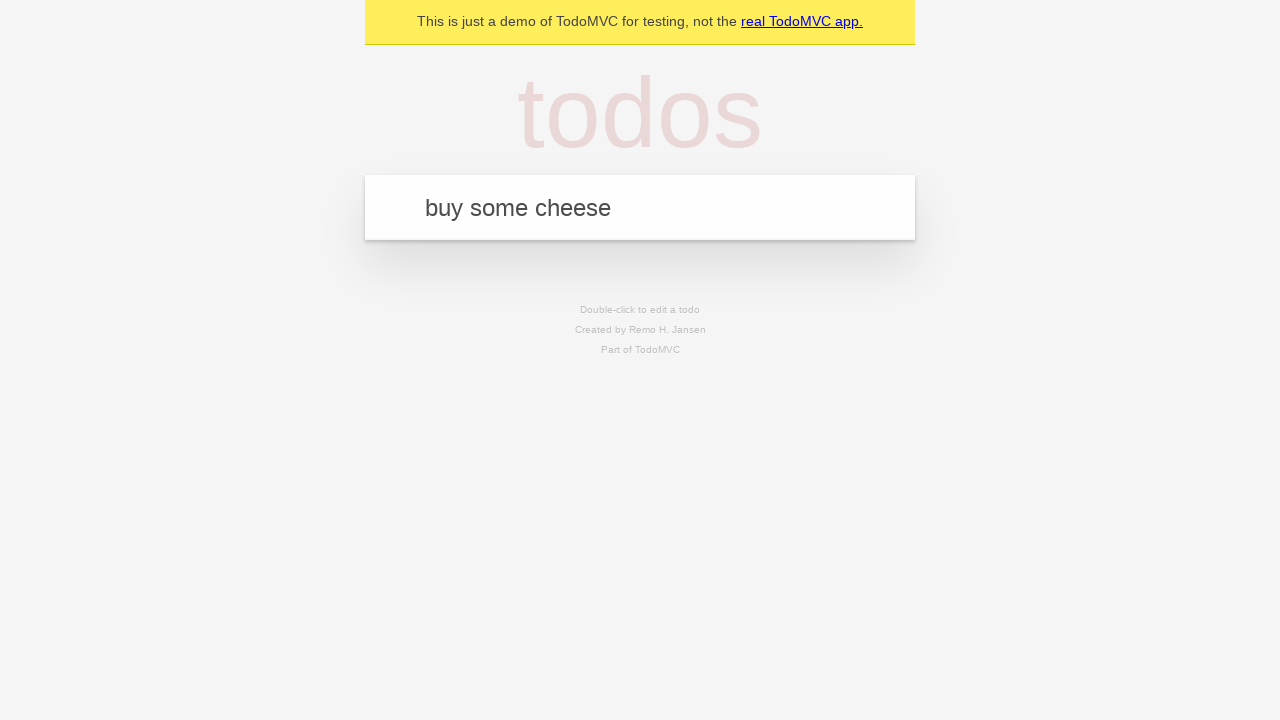

Pressed Enter to add first todo on internal:attr=[placeholder="What needs to be done?"i]
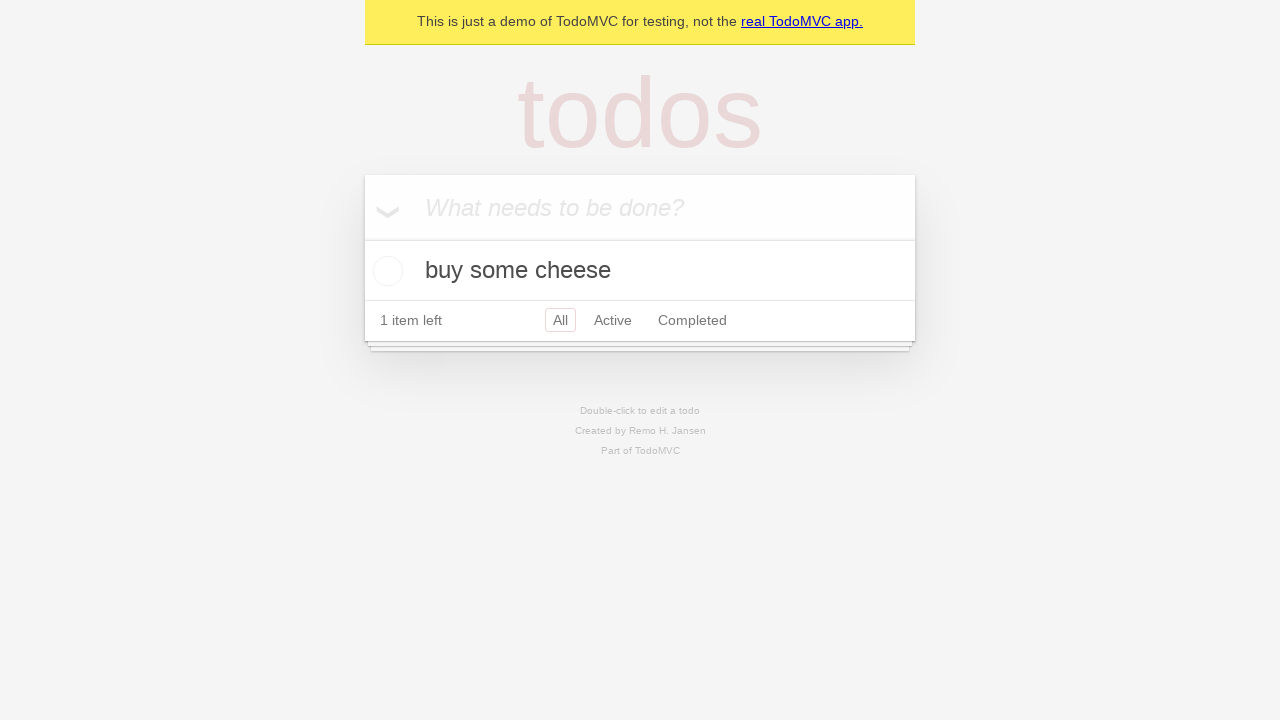

Filled todo input with 'feed the cat' on internal:attr=[placeholder="What needs to be done?"i]
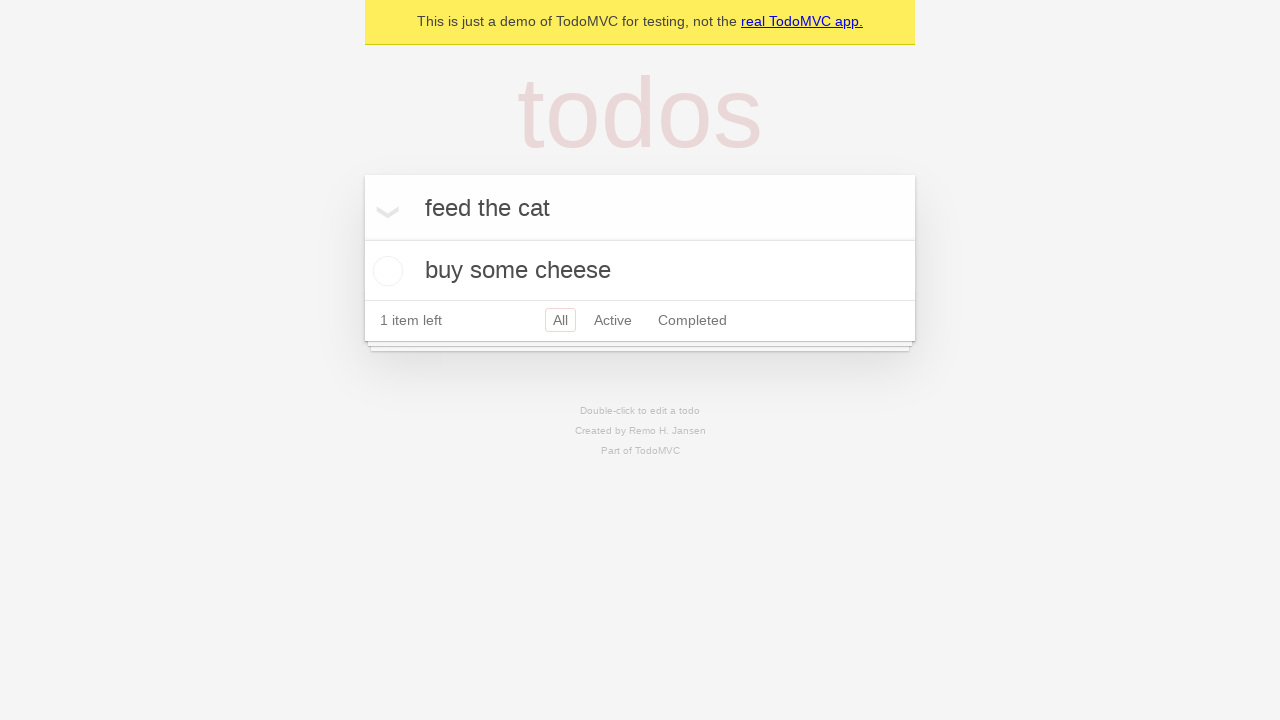

Pressed Enter to add second todo on internal:attr=[placeholder="What needs to be done?"i]
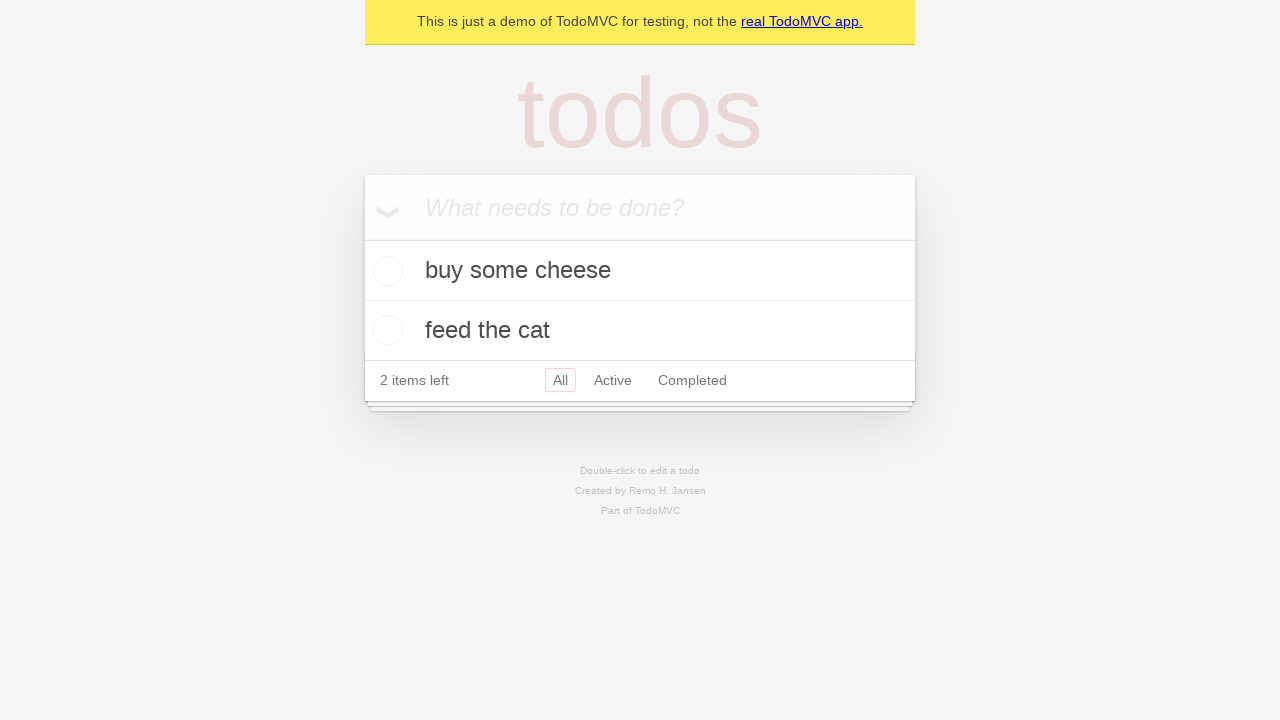

Filled todo input with 'book a doctors appointment' on internal:attr=[placeholder="What needs to be done?"i]
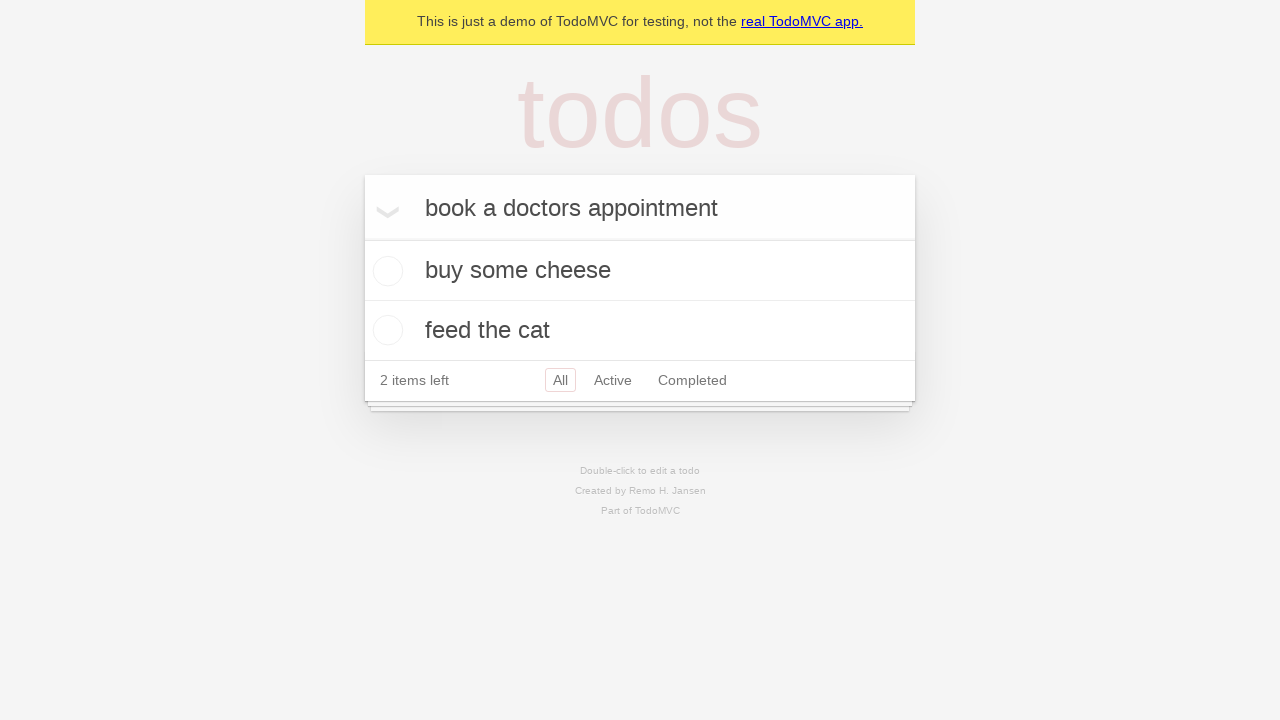

Pressed Enter to add third todo on internal:attr=[placeholder="What needs to be done?"i]
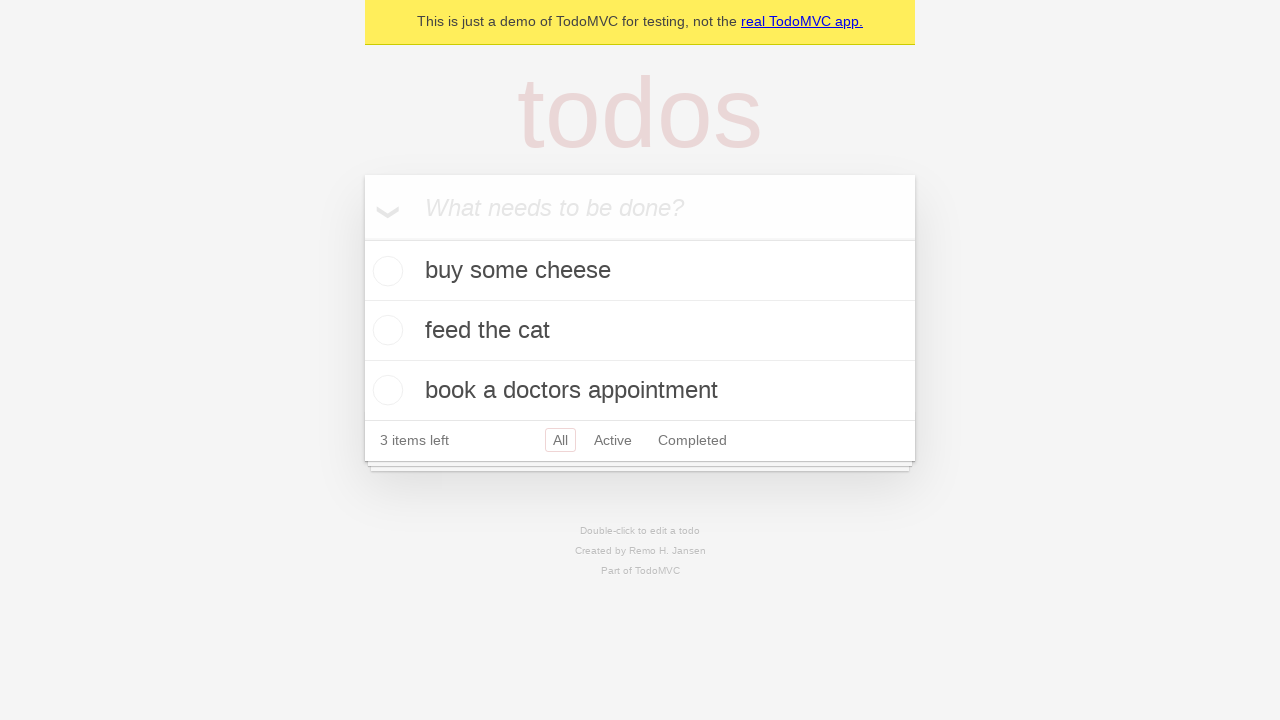

Checked second todo item at (385, 330) on [data-testid='todo-item'] >> nth=1 >> internal:role=checkbox
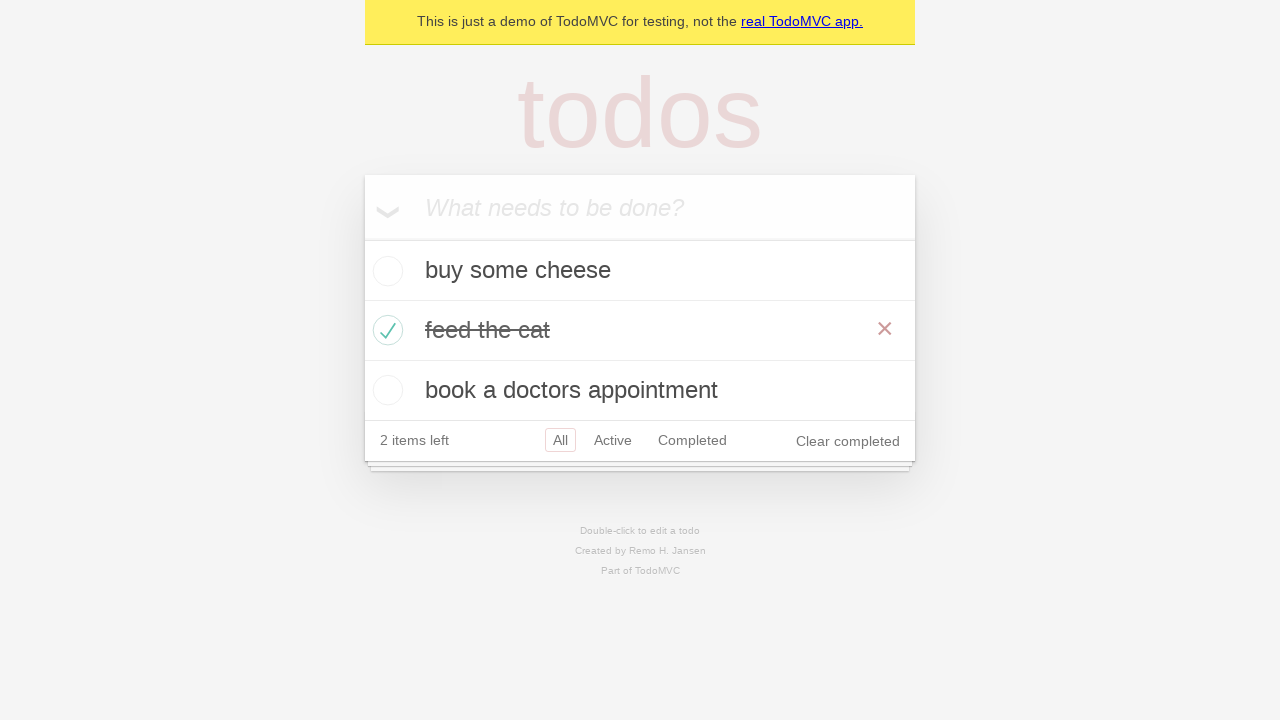

Clicked Active filter link at (613, 440) on internal:role=link[name="Active"i]
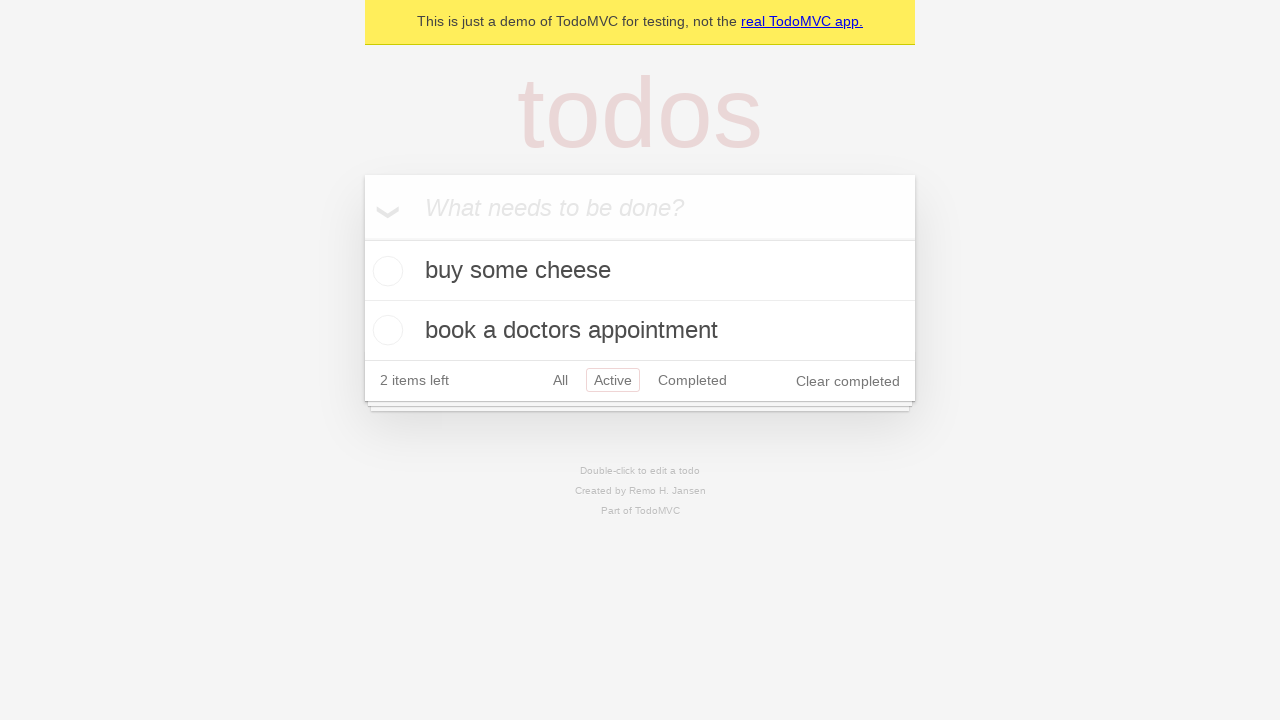

Clicked Completed filter link at (692, 380) on internal:role=link[name="Completed"i]
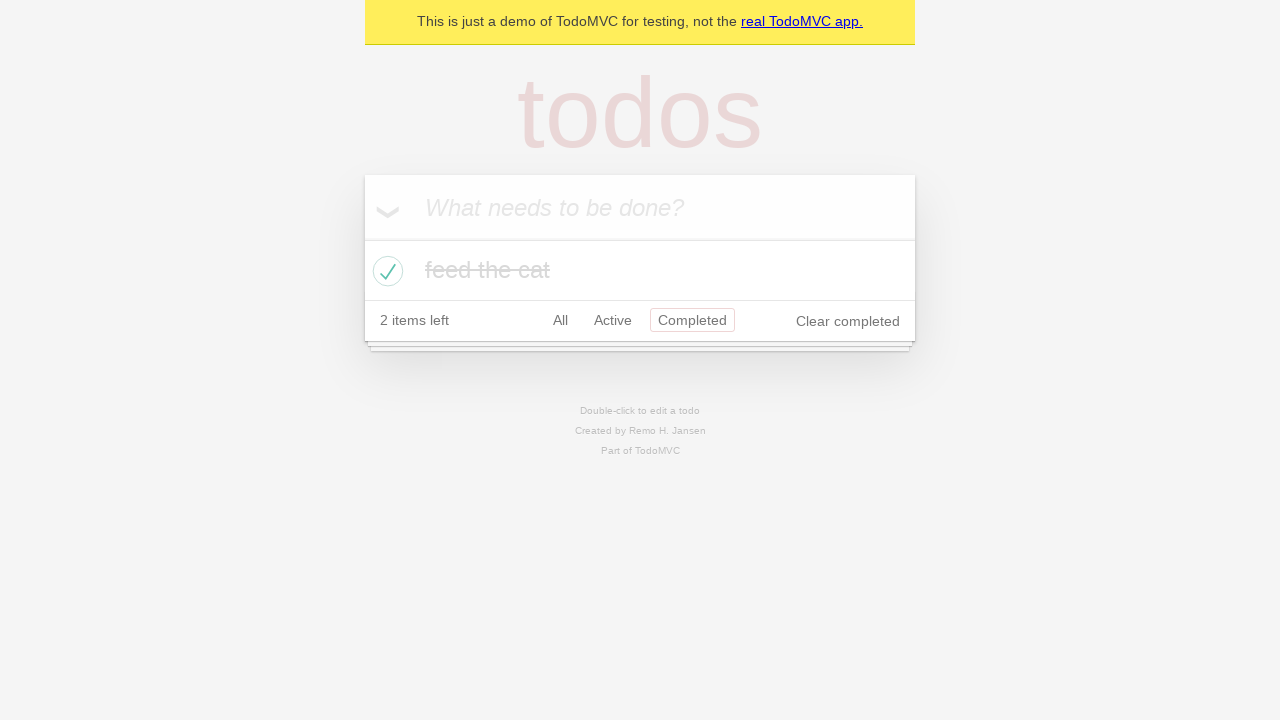

Clicked All filter link to display all items at (560, 320) on internal:role=link[name="All"i]
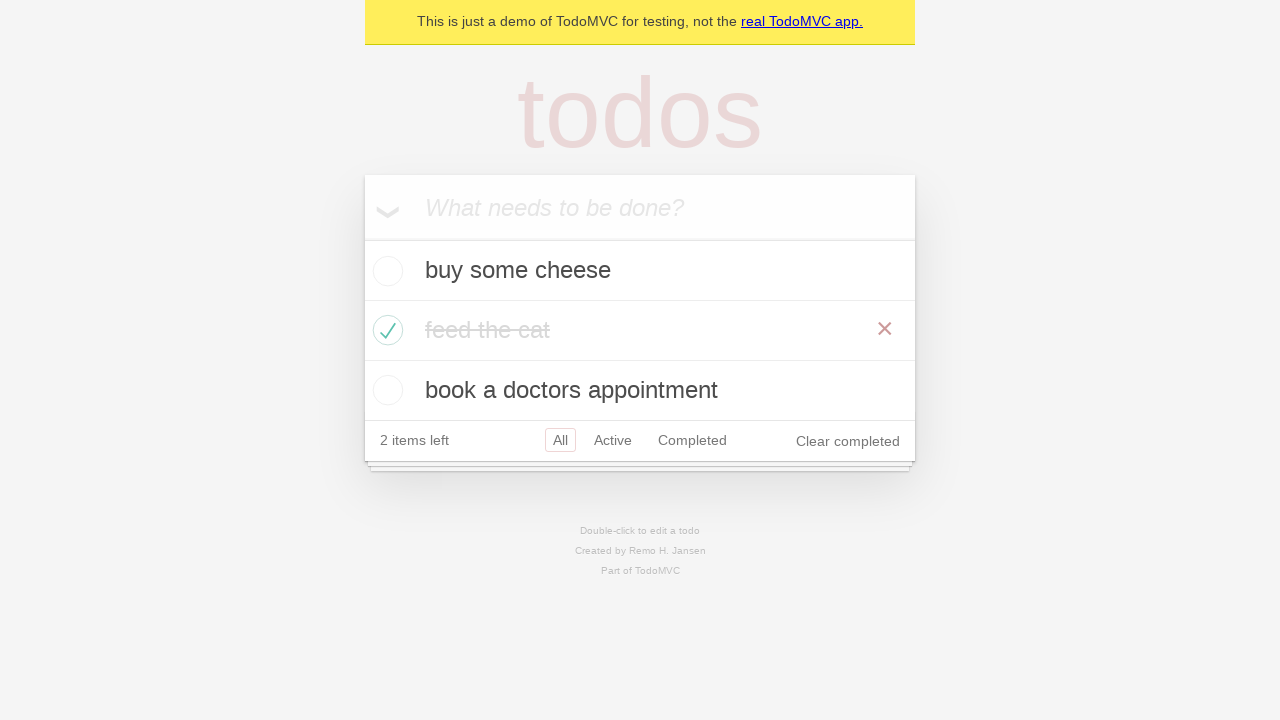

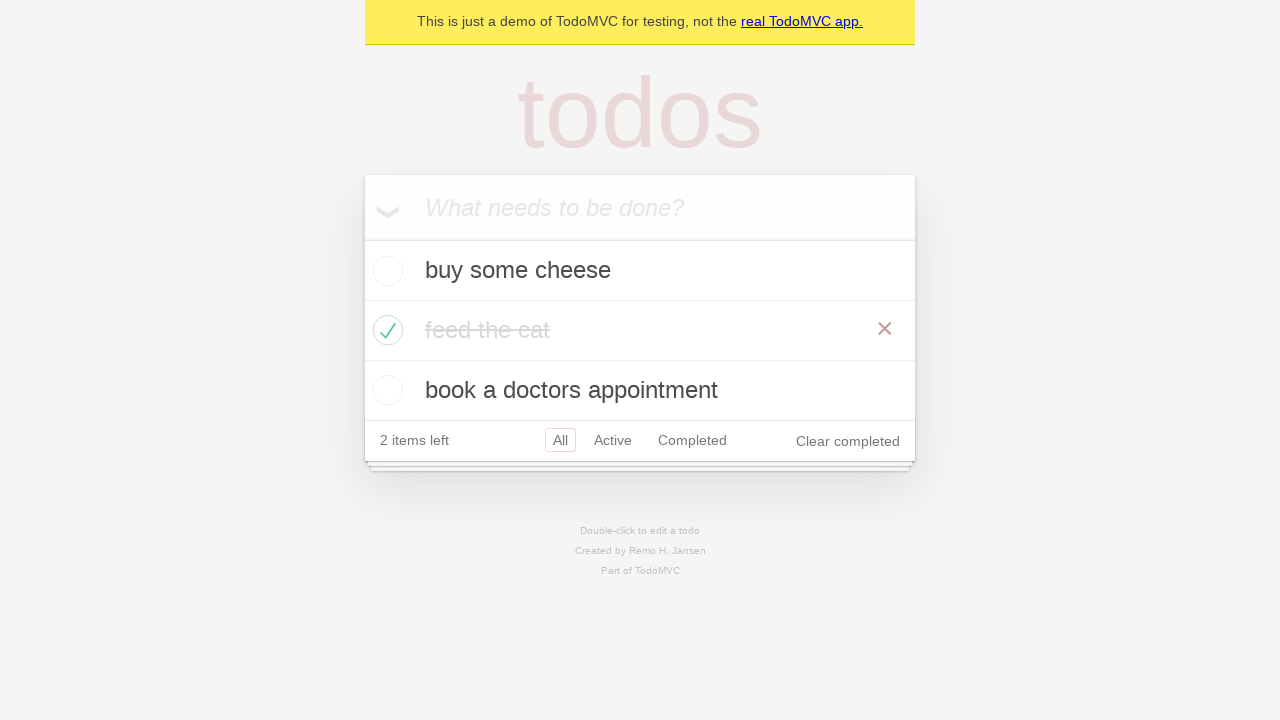